Tests a horizontal slider component by clicking and dragging the slider element to change its value, then verifies the value changed from the initial "0".

Starting URL: https://loopcamp.vercel.app/horizontal-slider.html

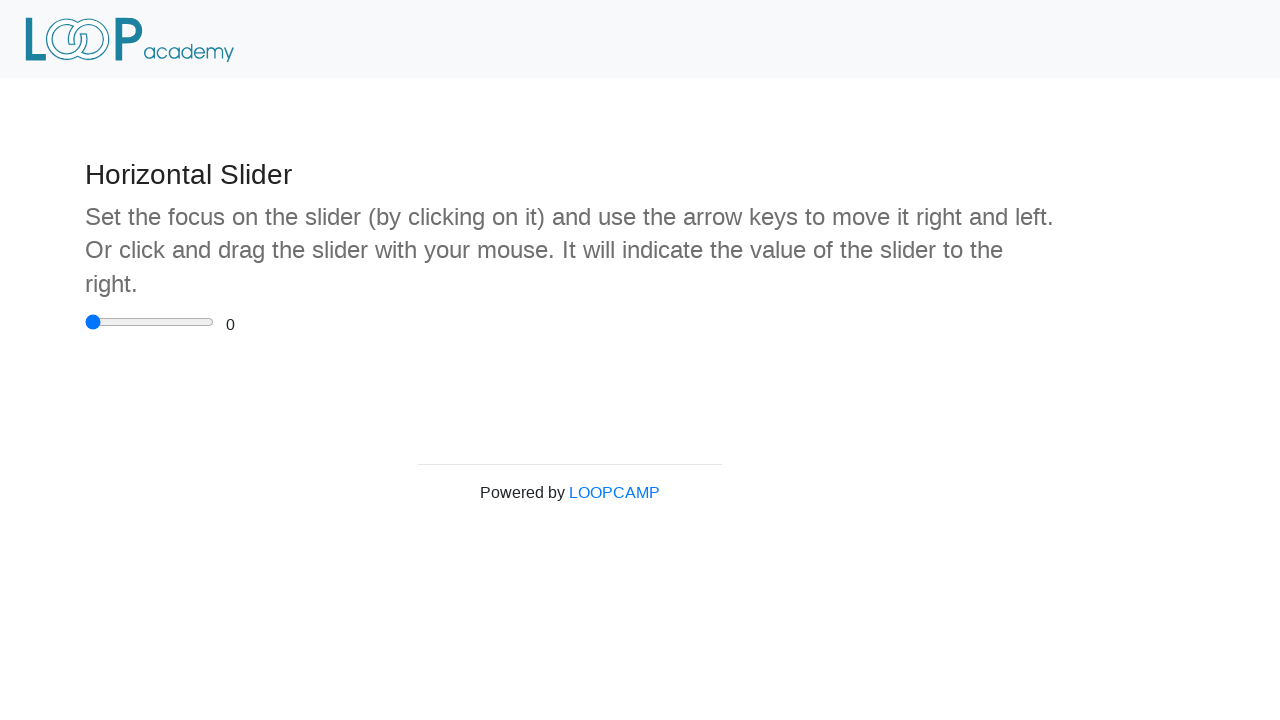

Navigated to horizontal slider test page
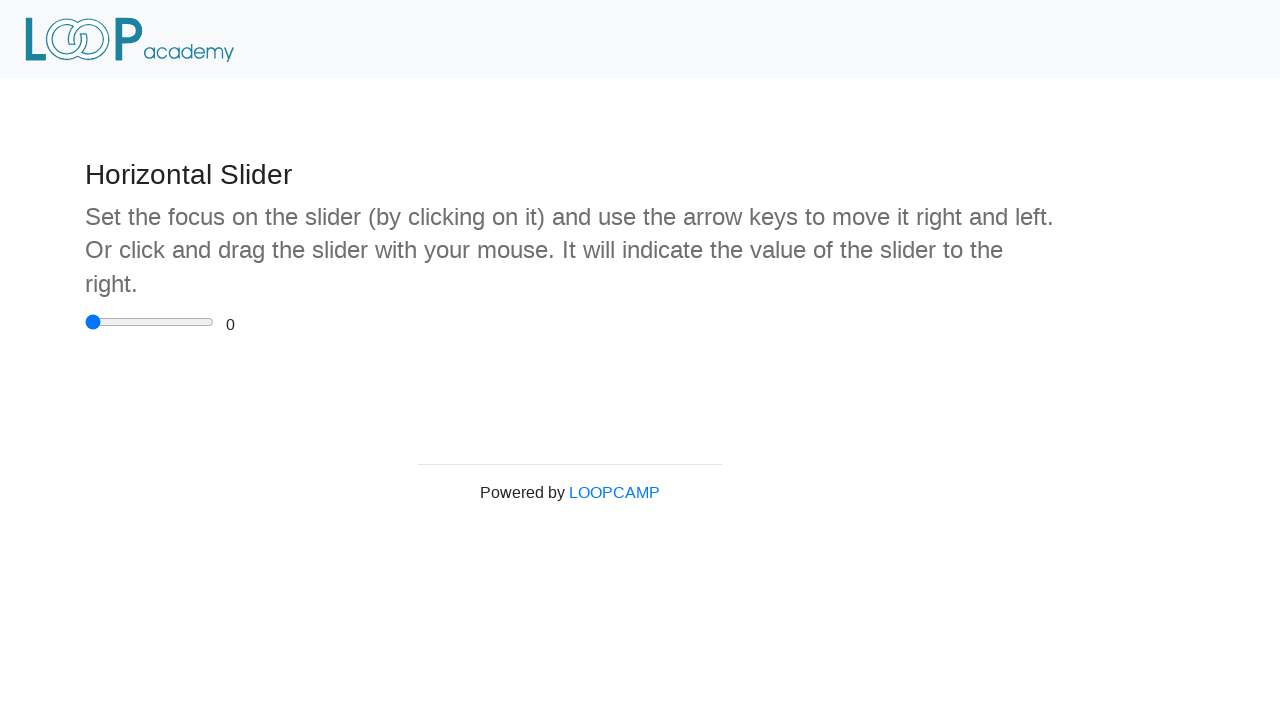

Located the slider input element
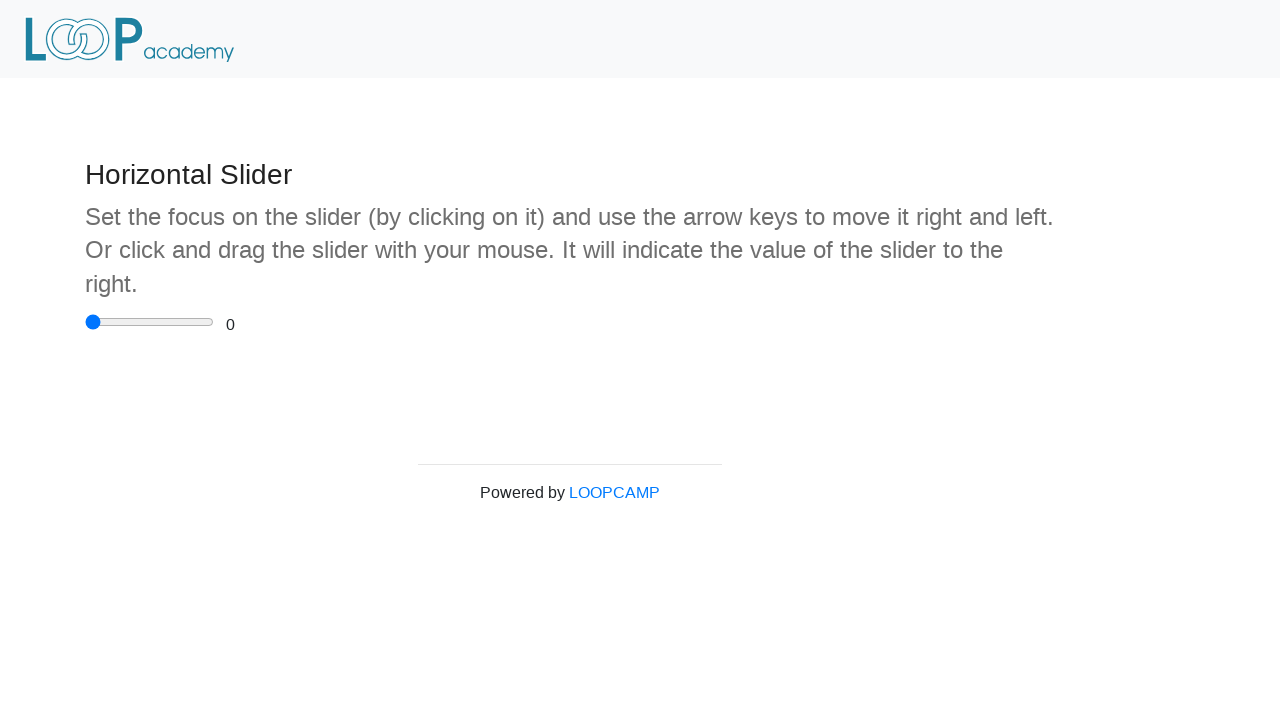

Located the element displaying the slider value
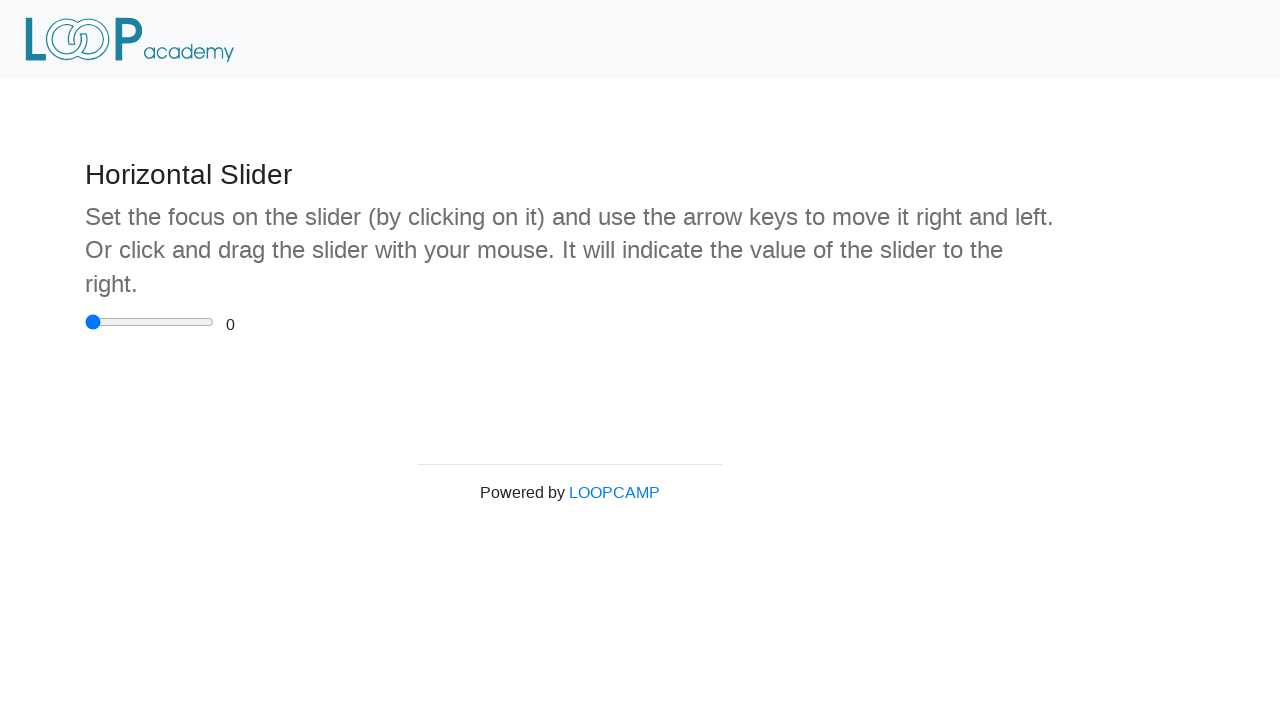

Retrieved bounding box coordinates of the slider
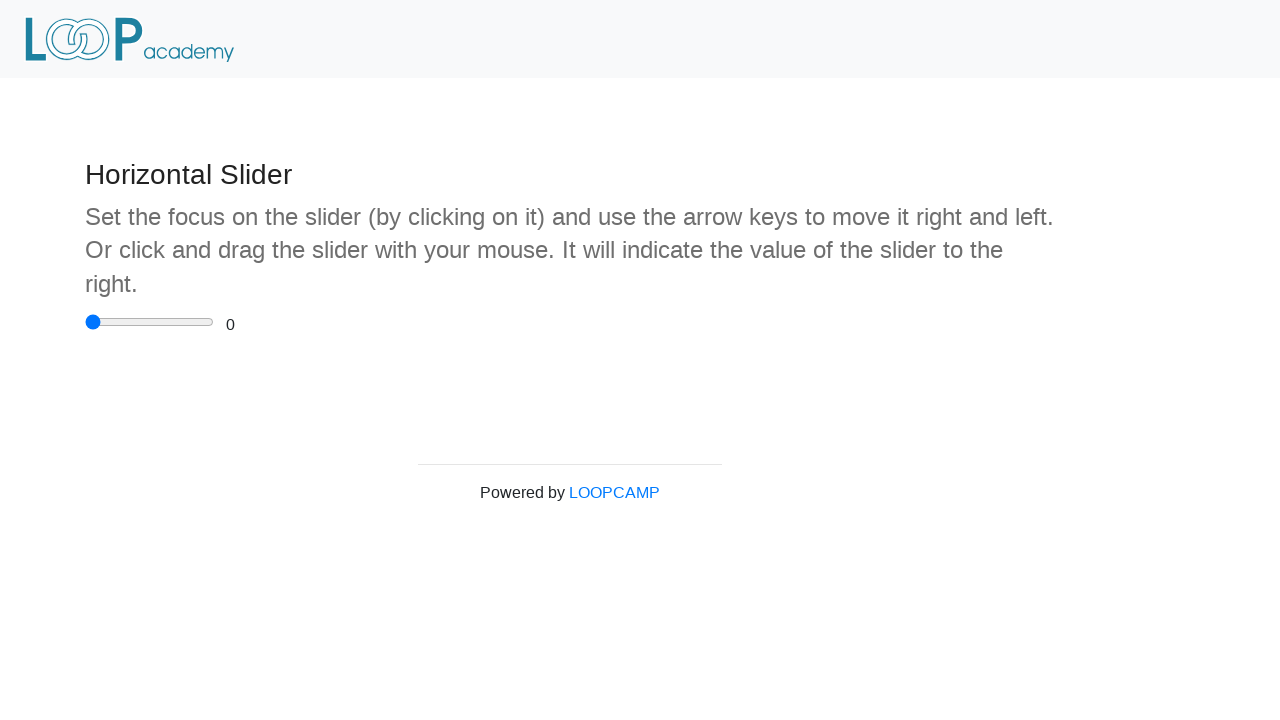

Moved mouse to center of slider at (150, 322)
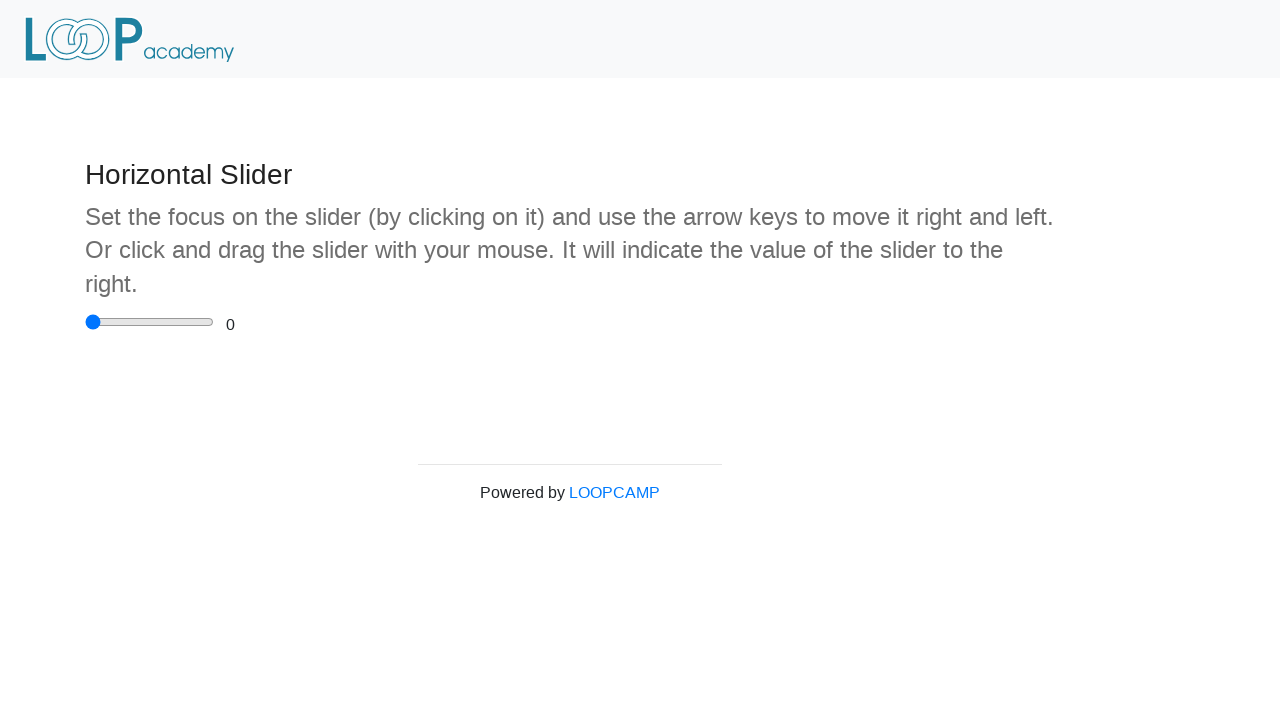

Pressed down mouse button on slider at (150, 322)
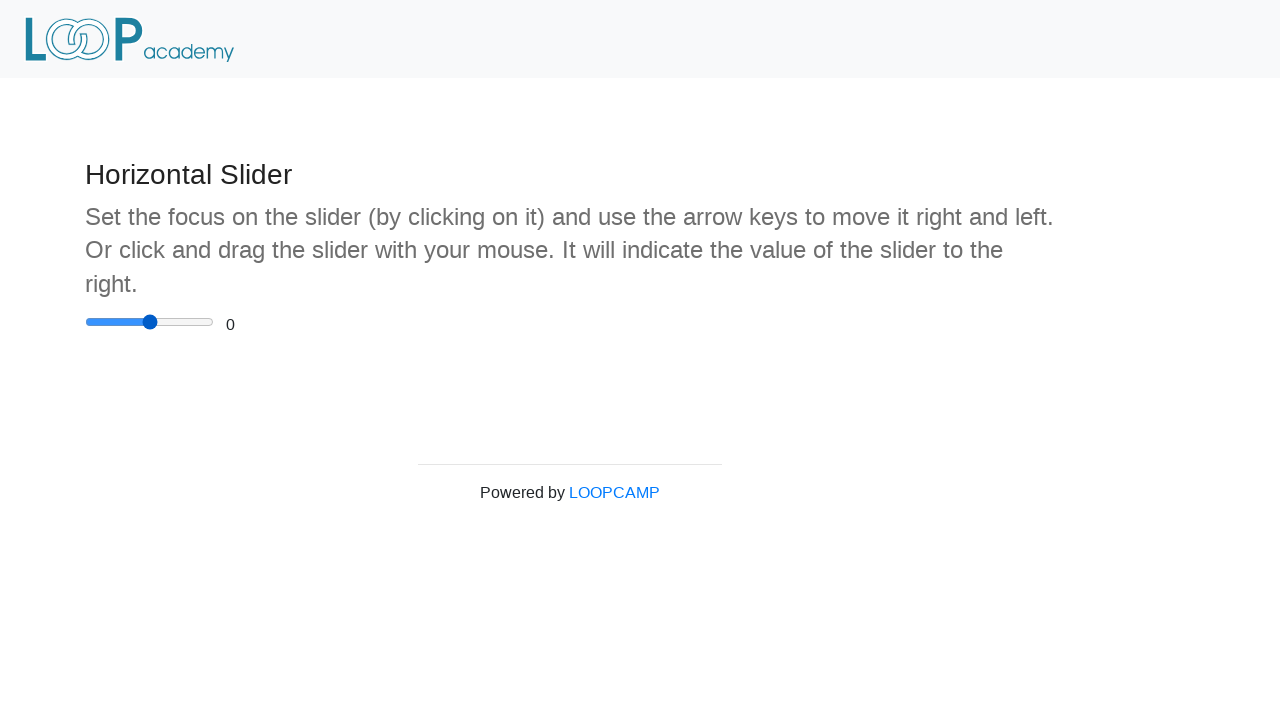

Dragged slider 20 pixels to the right at (170, 322)
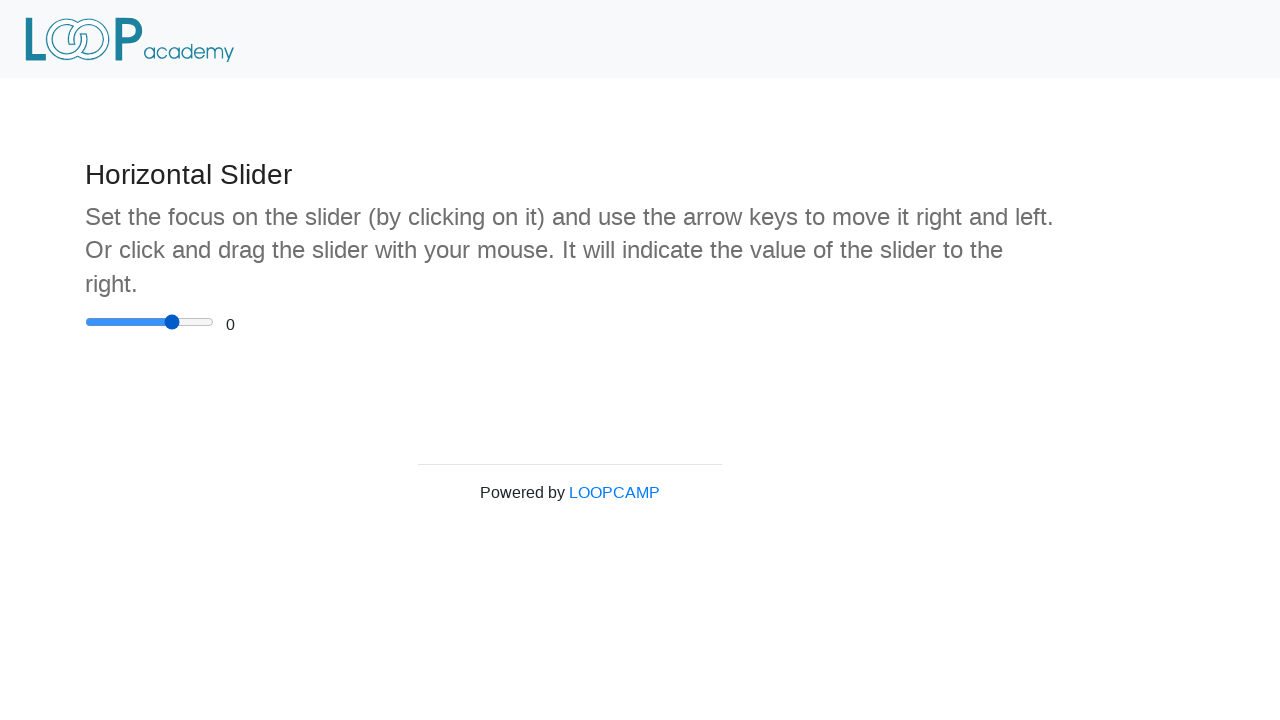

Released mouse button, completing slider drag at (170, 322)
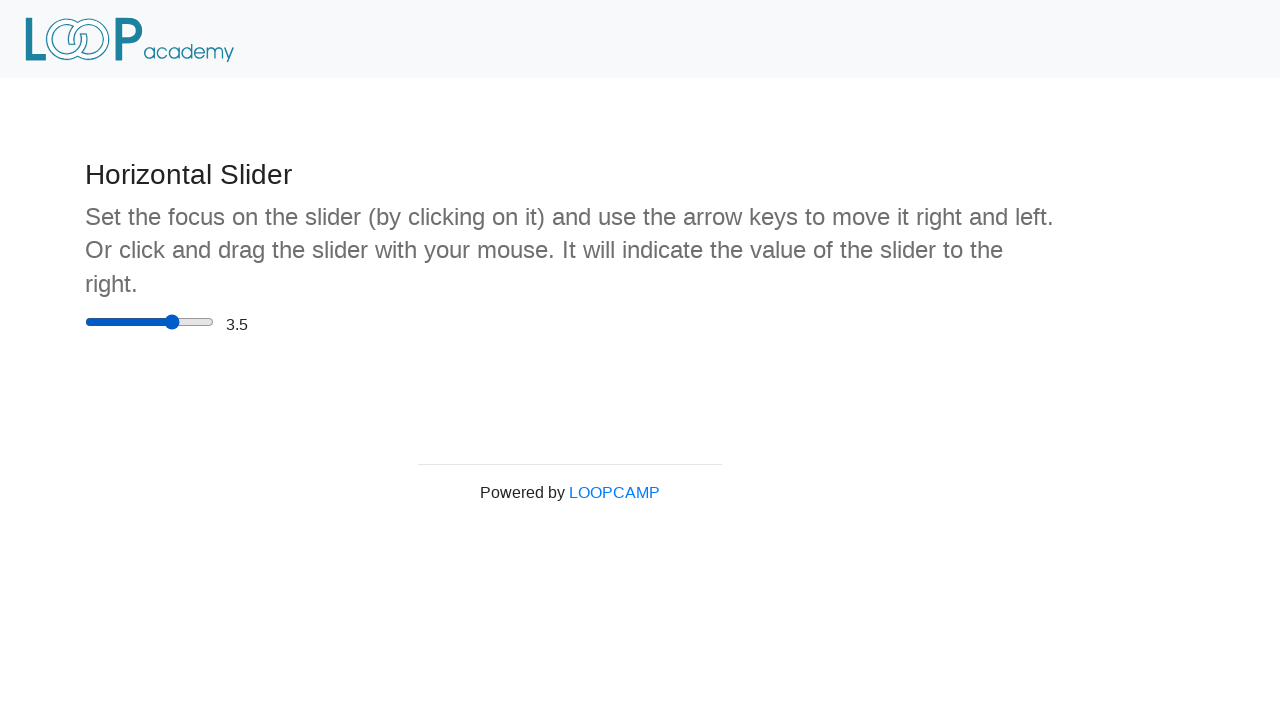

Verified slider value changed from initial '0'
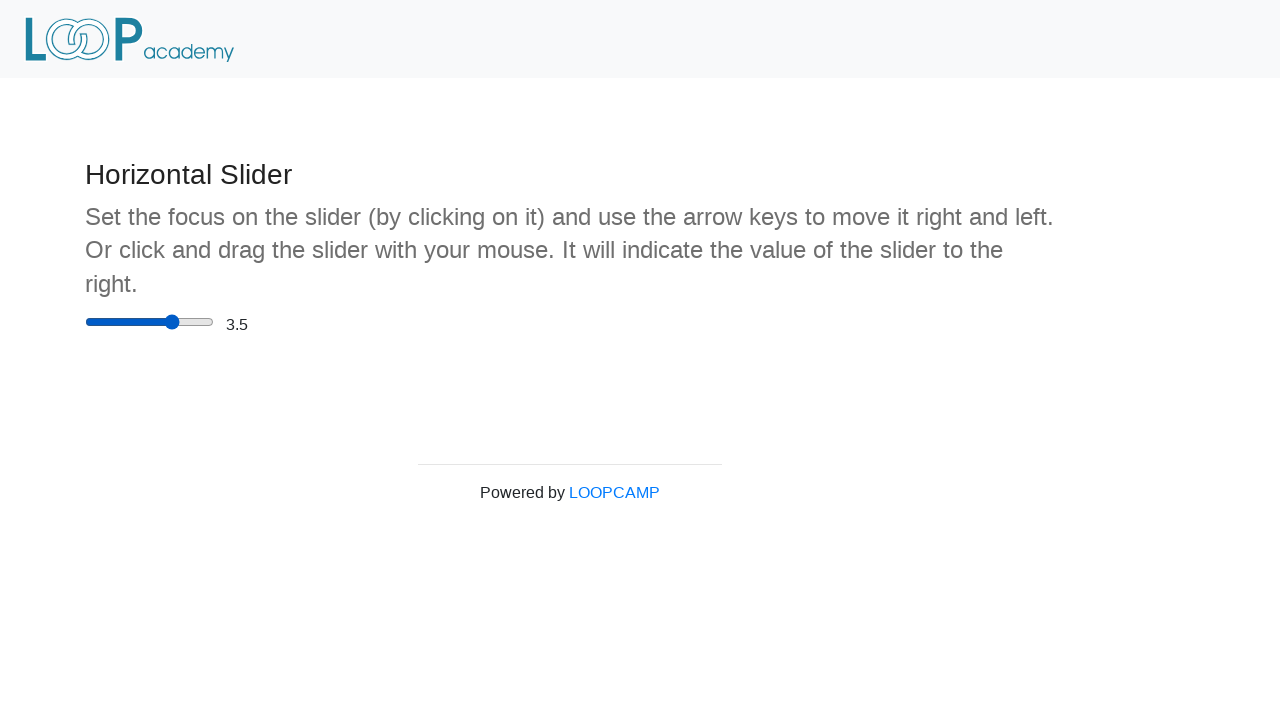

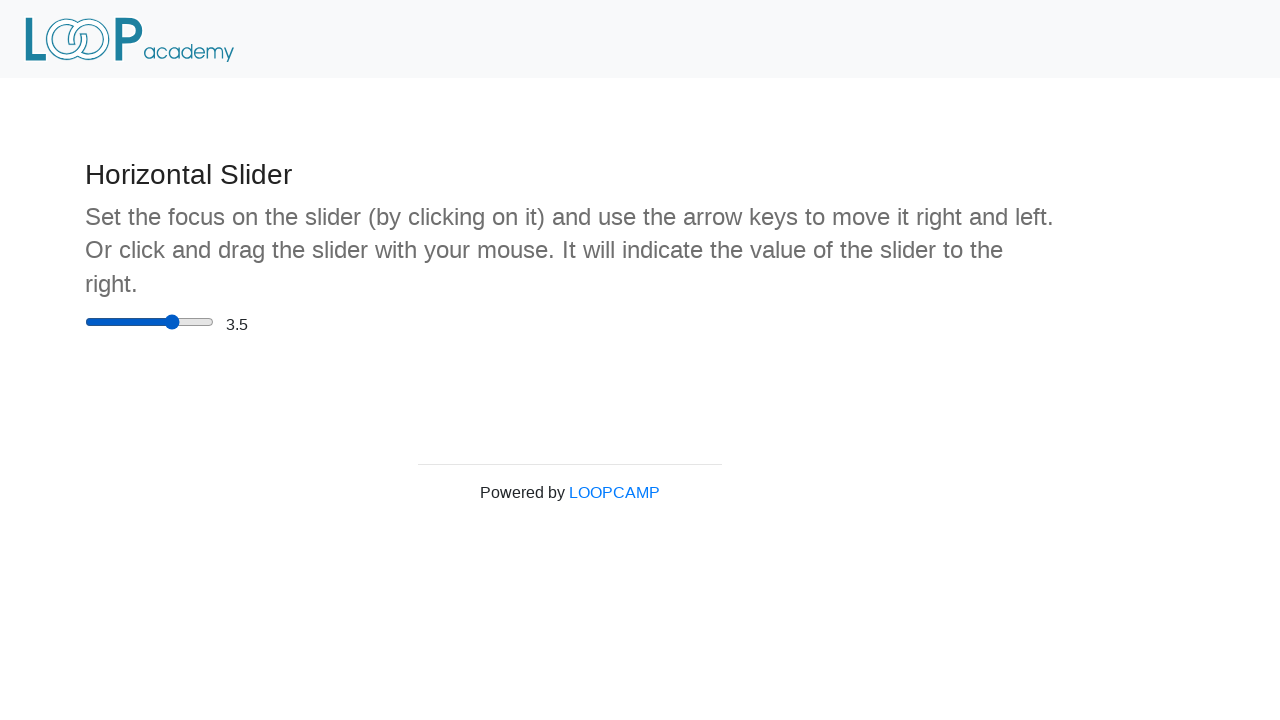